Tests form submission on an Angular practice page by filling out name, email, password fields, selecting options from dropdown and radio buttons, and submitting the form

Starting URL: https://rahulshettyacademy.com/angularpractice/

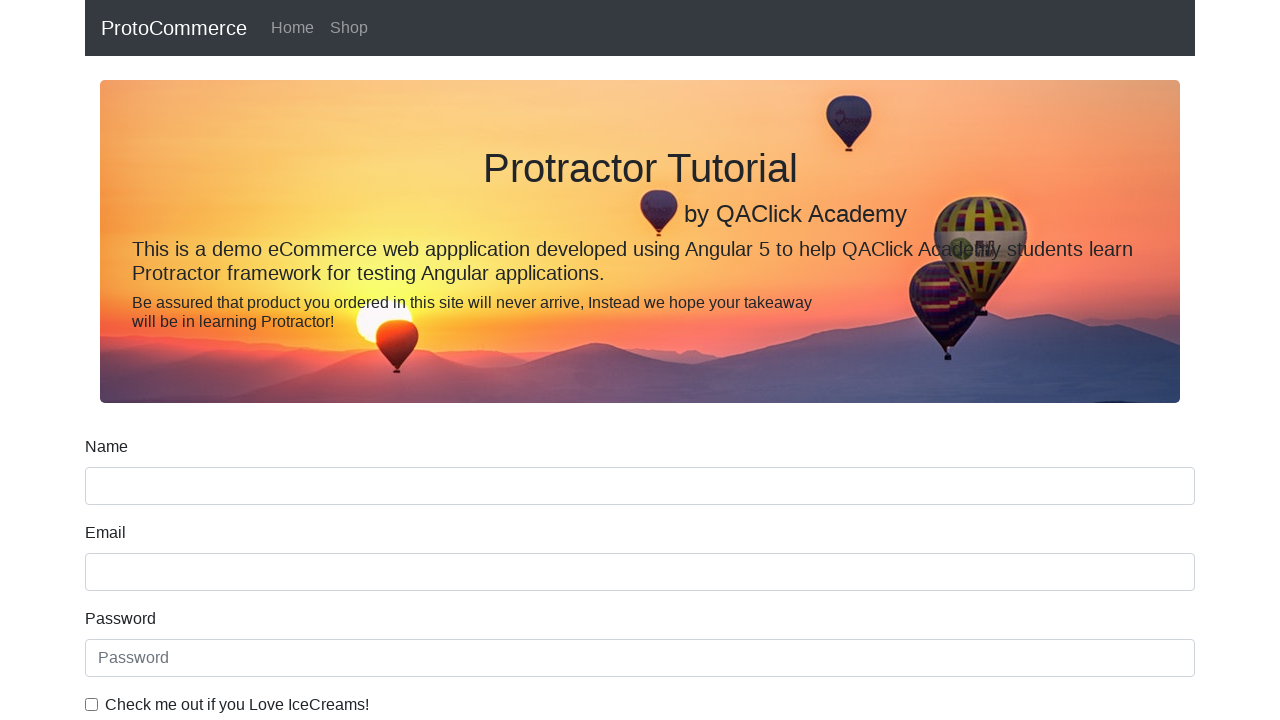

Filled name field with 'Dee' on input[name='name']
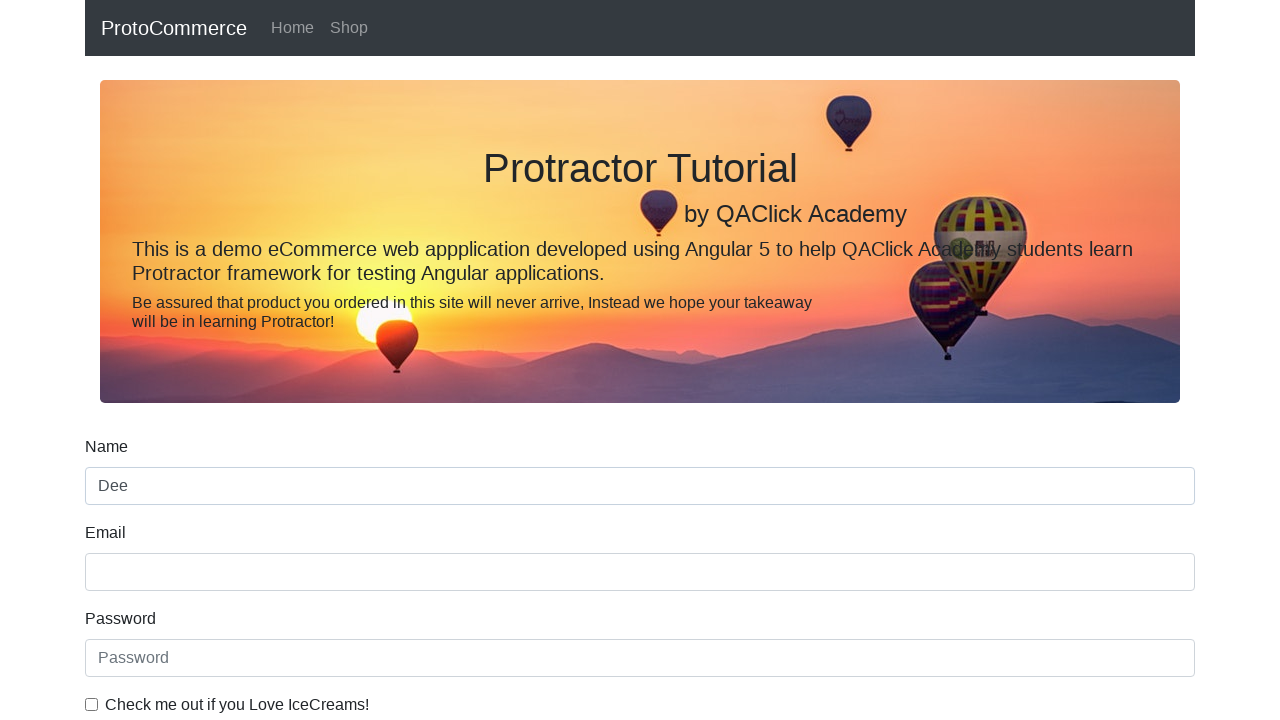

Filled email field with 'dee@gmail.com' on input[name='email']
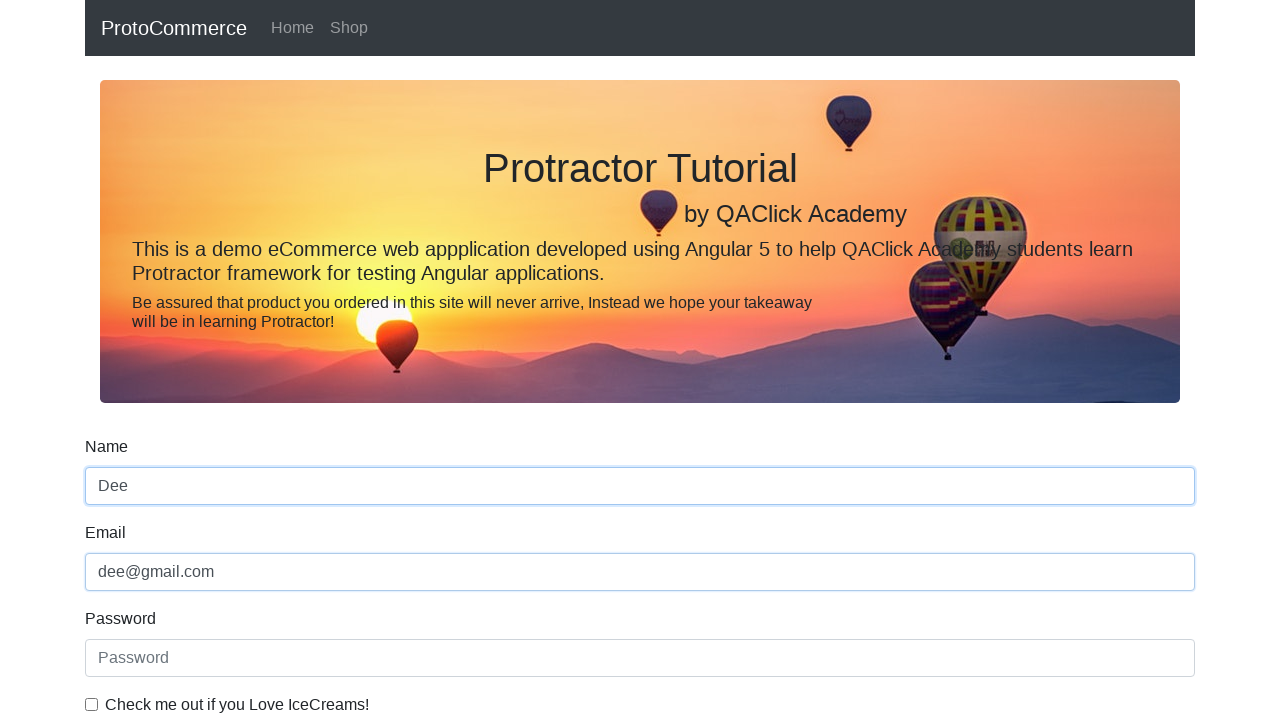

Filled password field with '3456' on #exampleInputPassword1
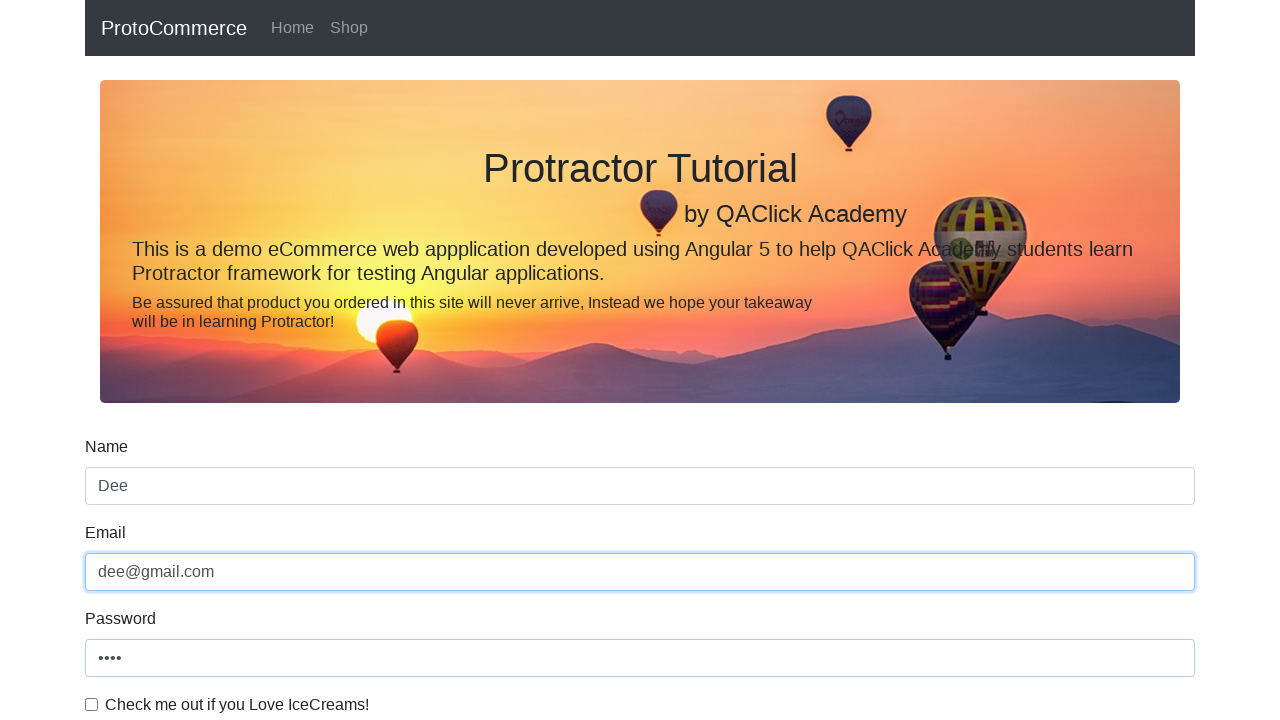

Checked the checkbox at (92, 704) on #exampleCheck1
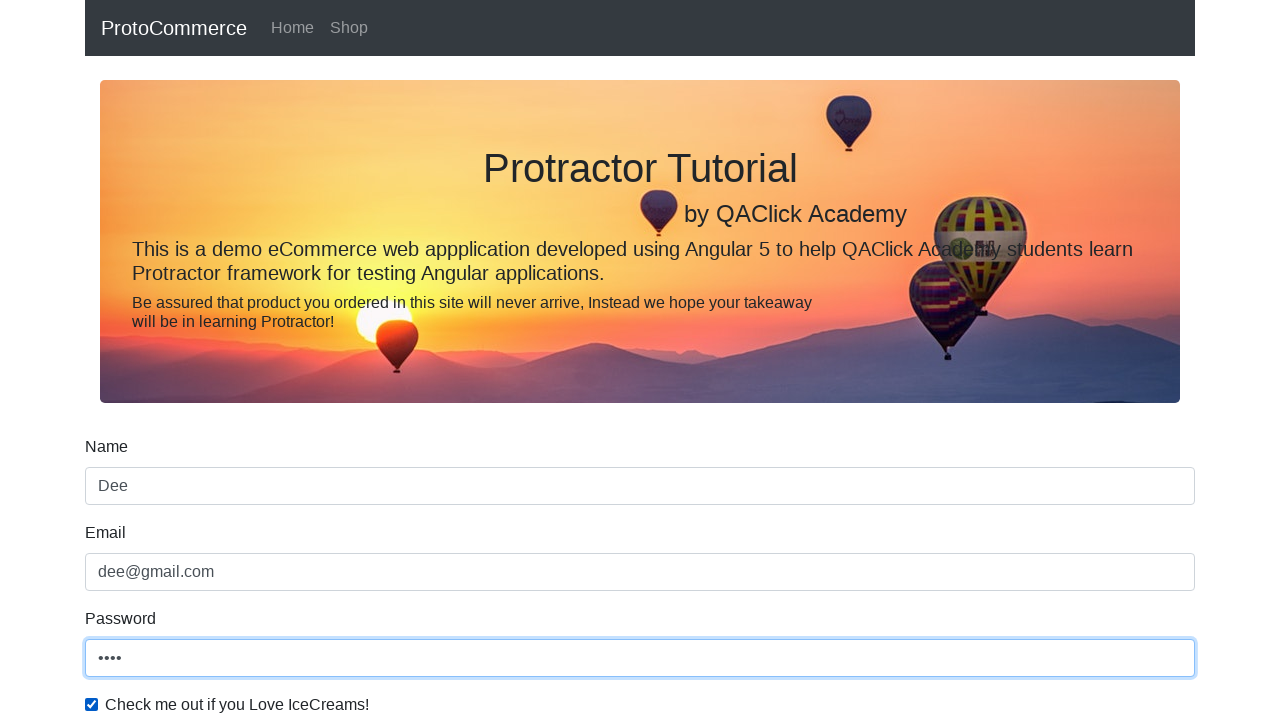

Selected 'Male' from gender dropdown on #exampleFormControlSelect1
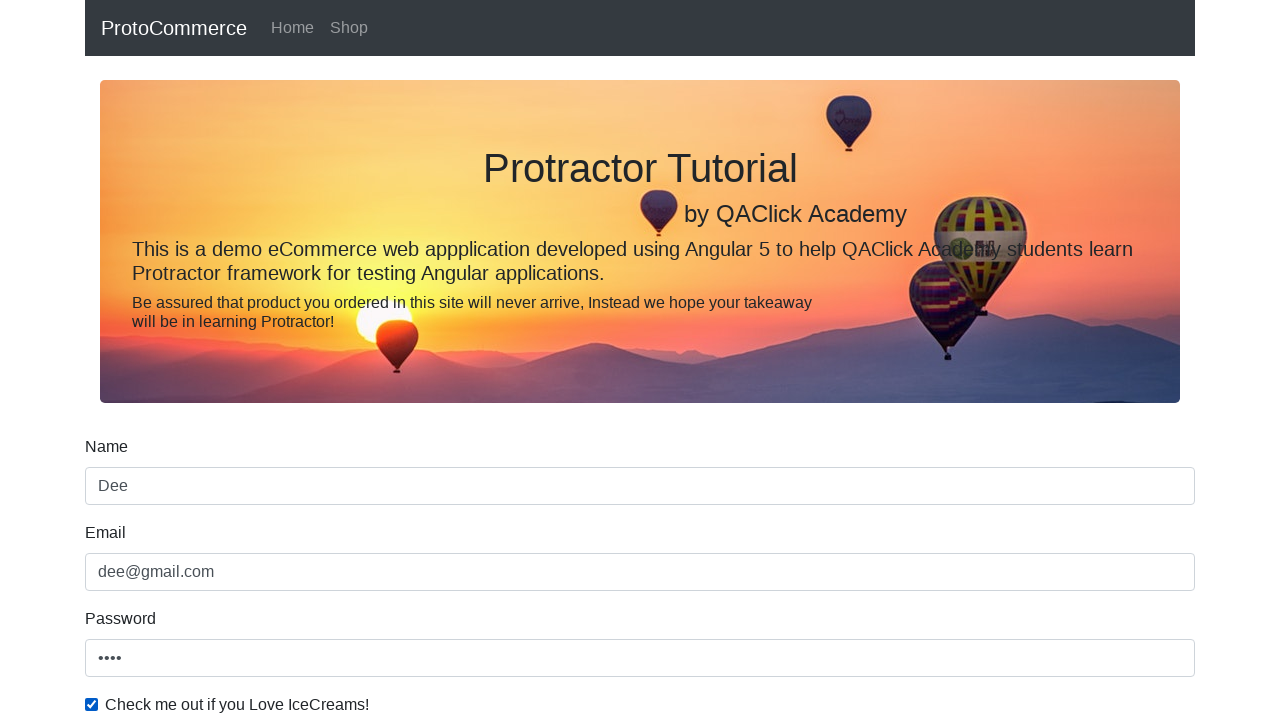

Selected 'Female' from gender dropdown (overriding previous selection) on #exampleFormControlSelect1
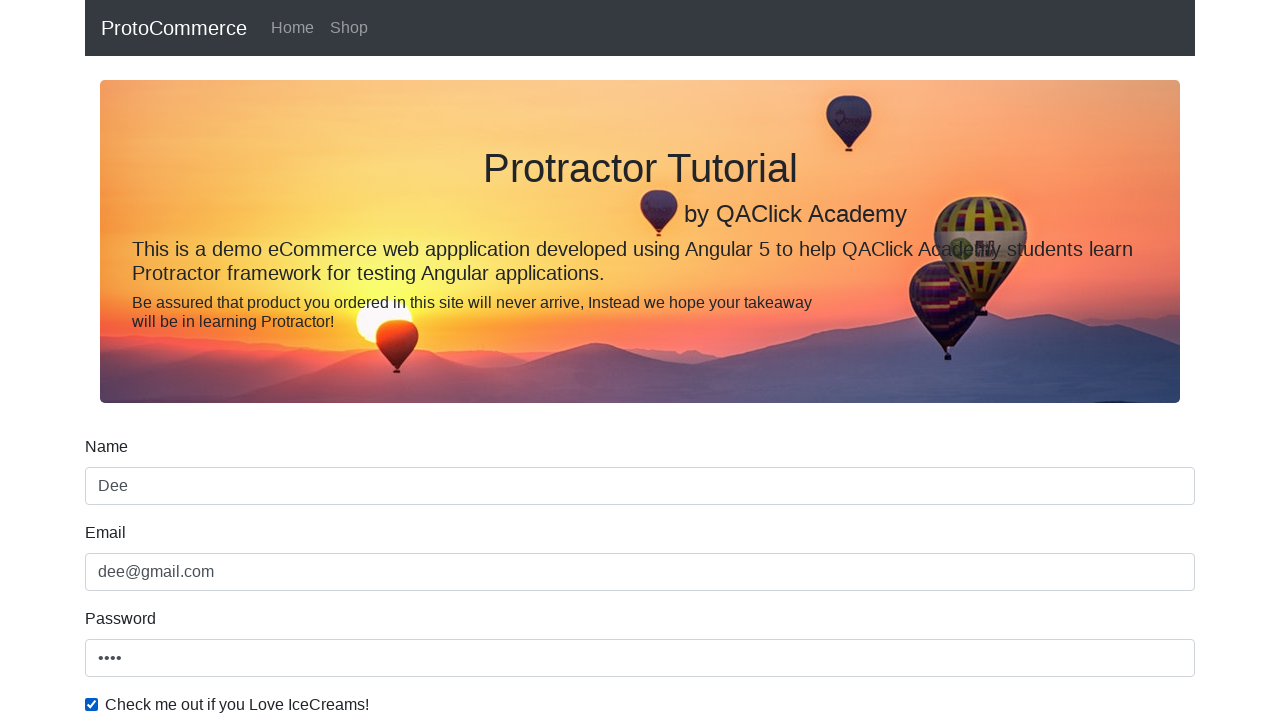

Clicked employment status radio button at (238, 360) on #inlineRadio1
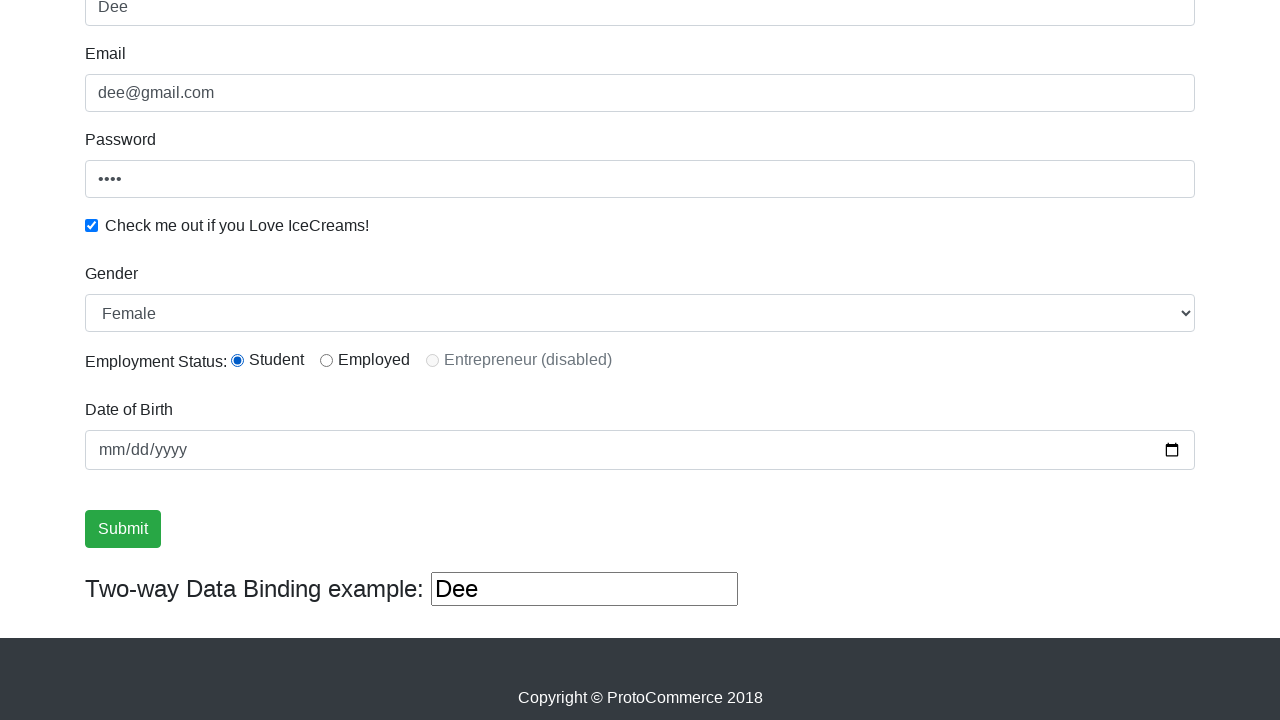

Clicked Submit button to submit form at (123, 529) on input[value='Submit']
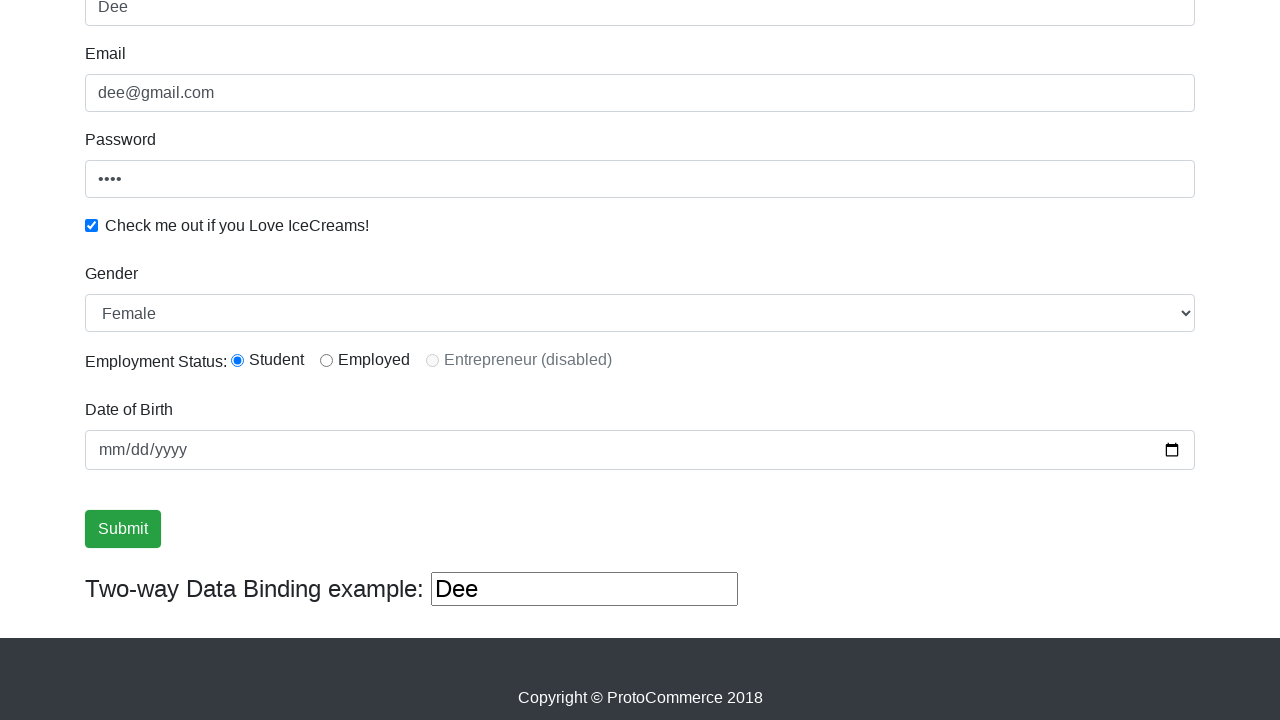

Form submission successful - success alert appeared
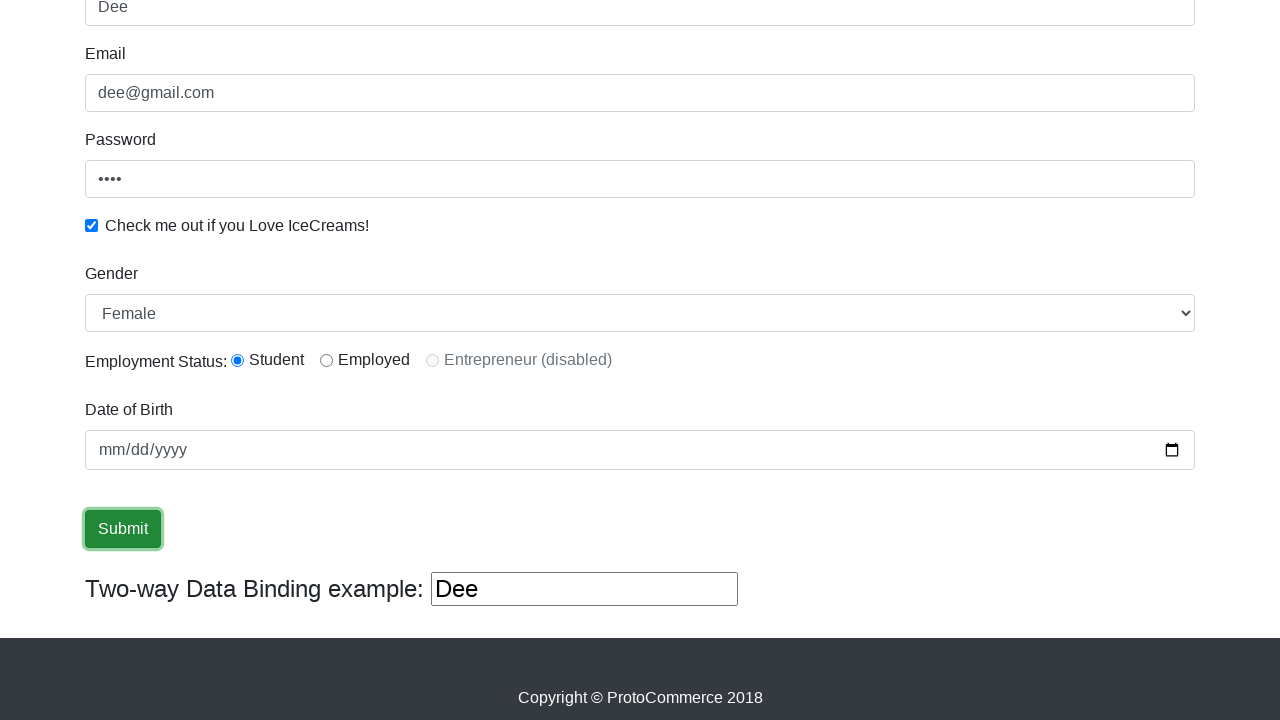

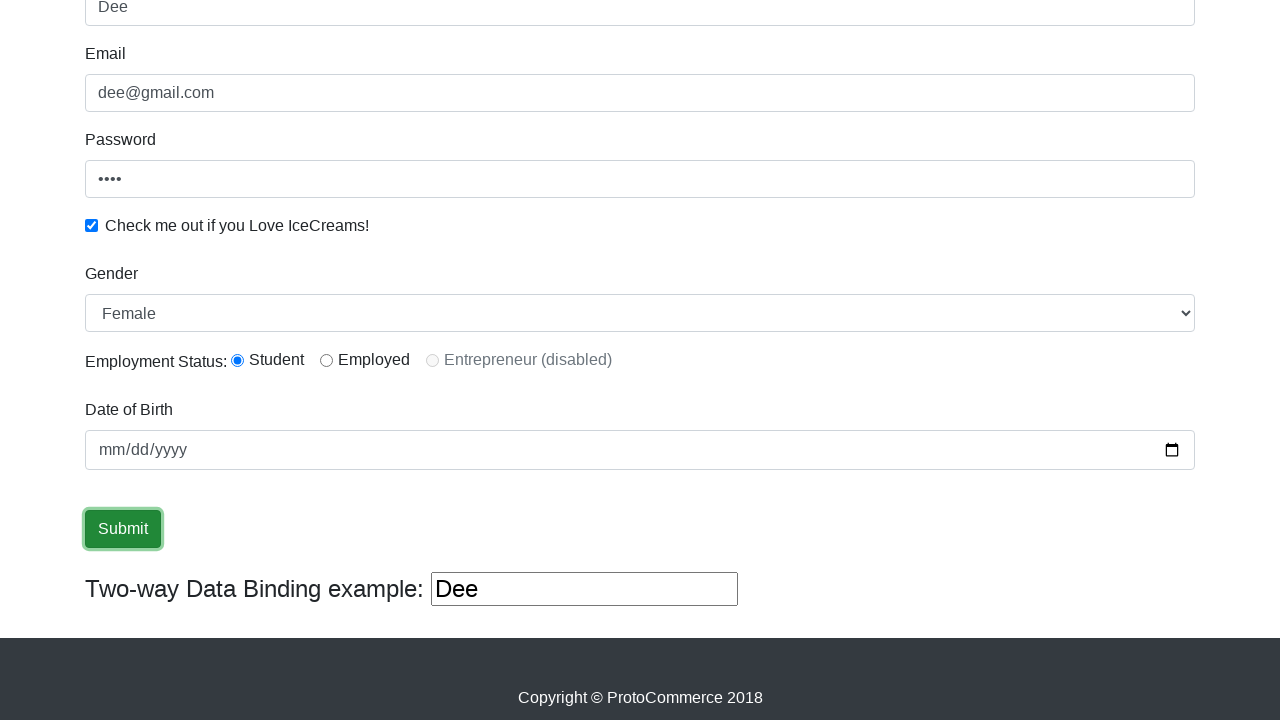